Tests the Bank Manager Login flow by clicking the login button and verifying navigation to the manager page on a demo banking application.

Starting URL: https://www.globalsqa.com/angularJs-protractor/BankingProject/#/login

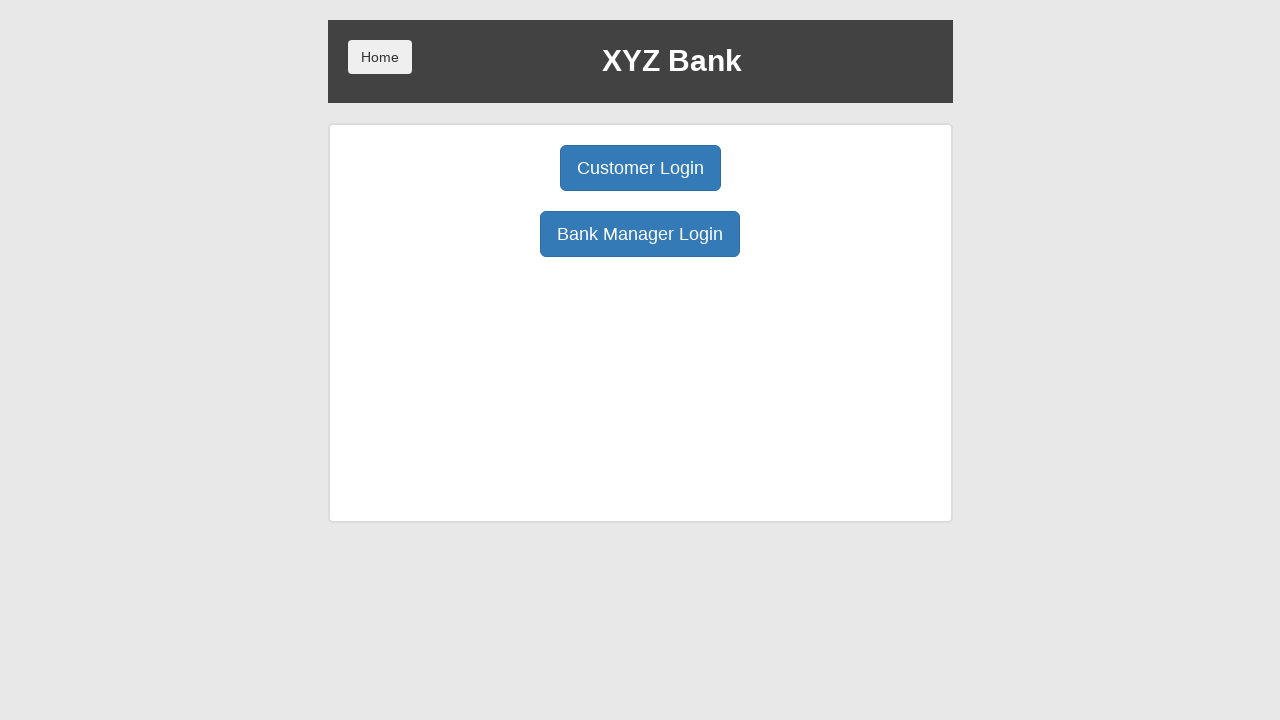

Clicked the 'Bank Manager Login' button at (640, 234) on xpath=//button[contains(@ng-click, 'manager()') and contains(text(), 'Bank Manag
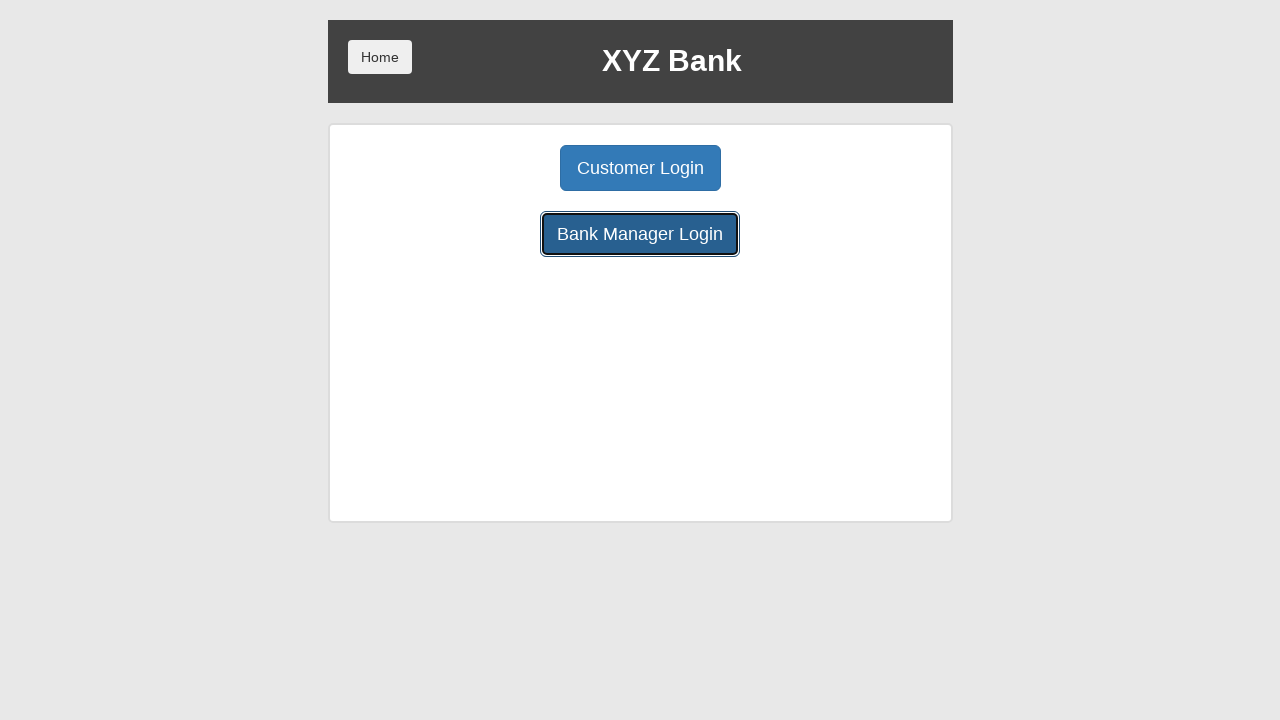

Successfully navigated to Bank Manager page
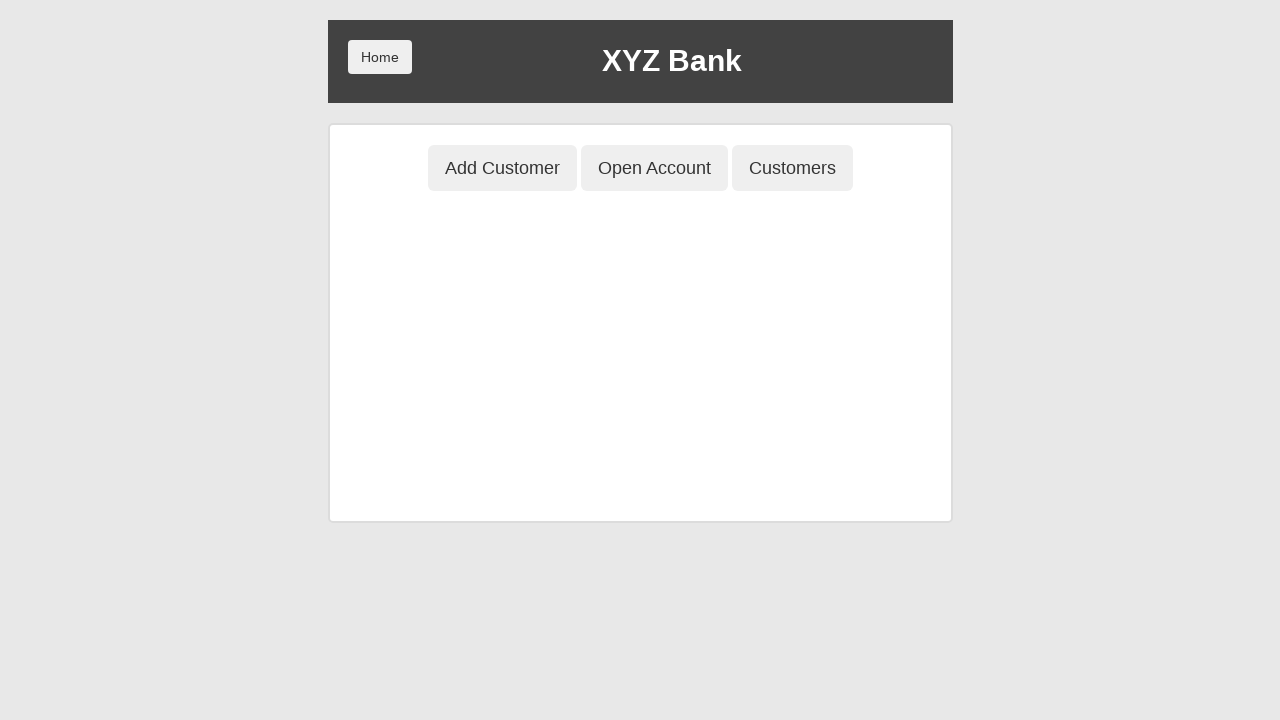

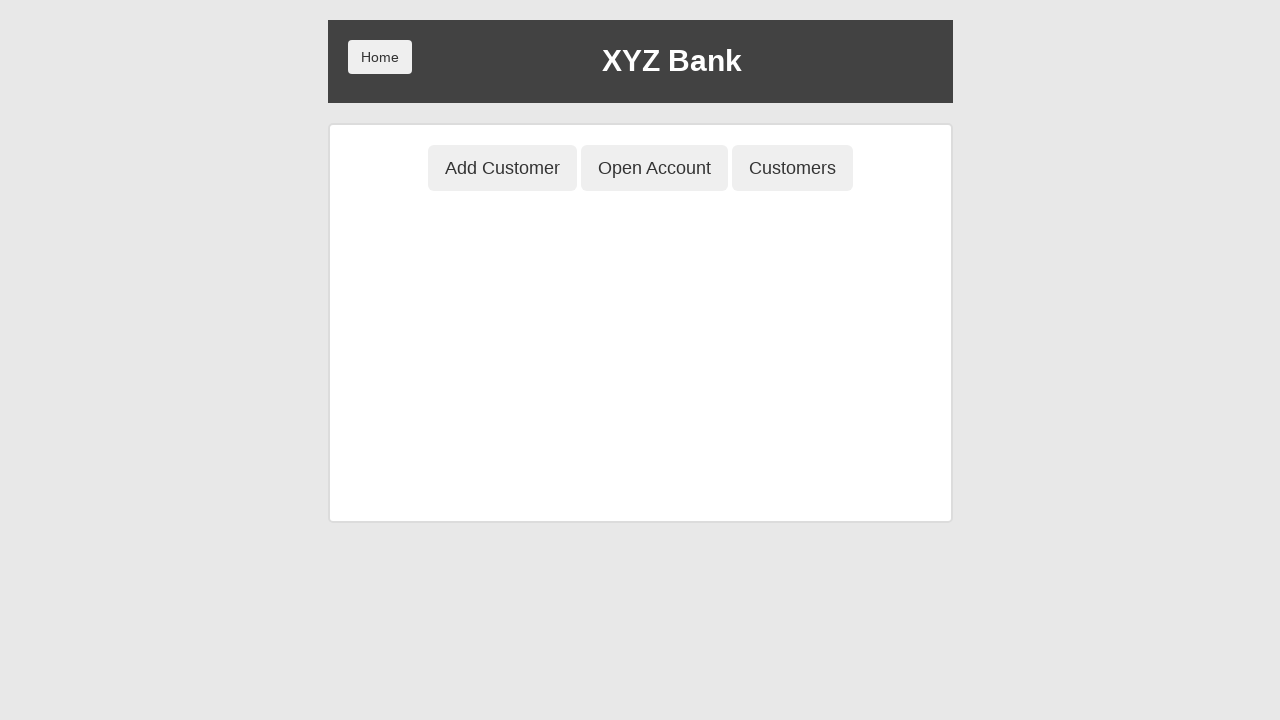